Tests that new todo items are appended to the bottom of the list by creating 3 items

Starting URL: https://demo.playwright.dev/todomvc

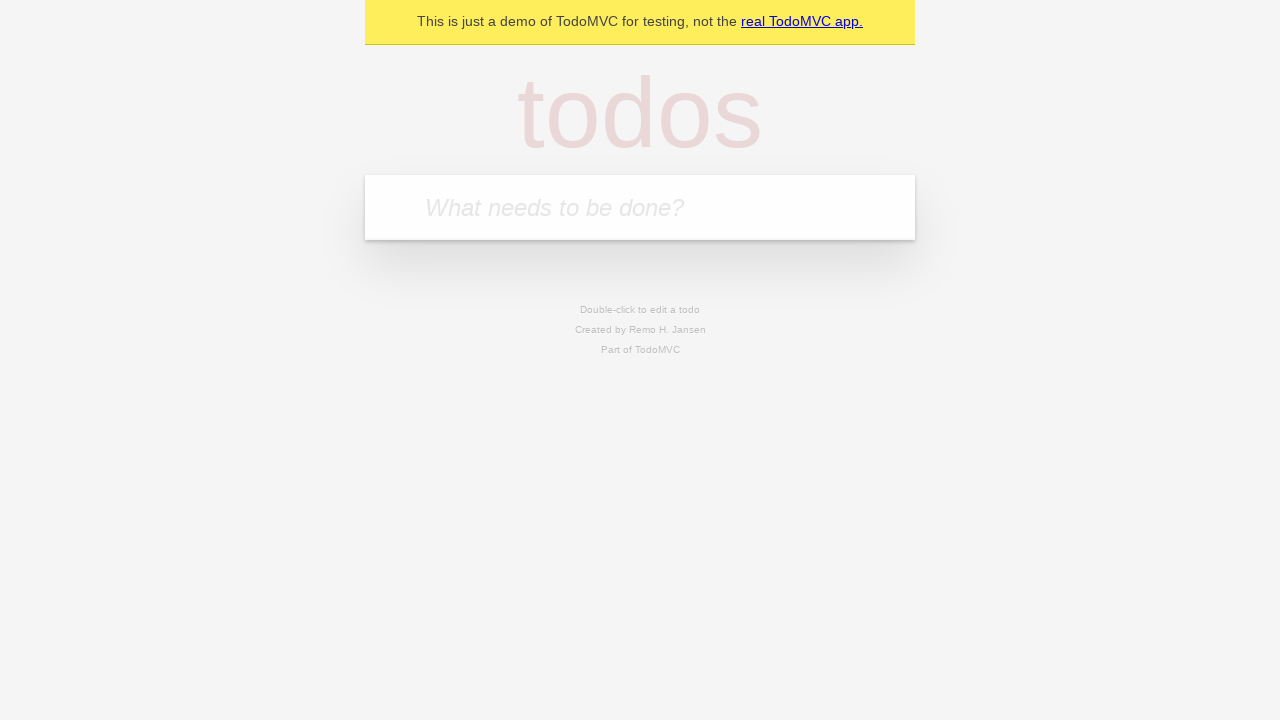

Filled todo input with 'buy some cheese' on internal:attr=[placeholder="What needs to be done?"i]
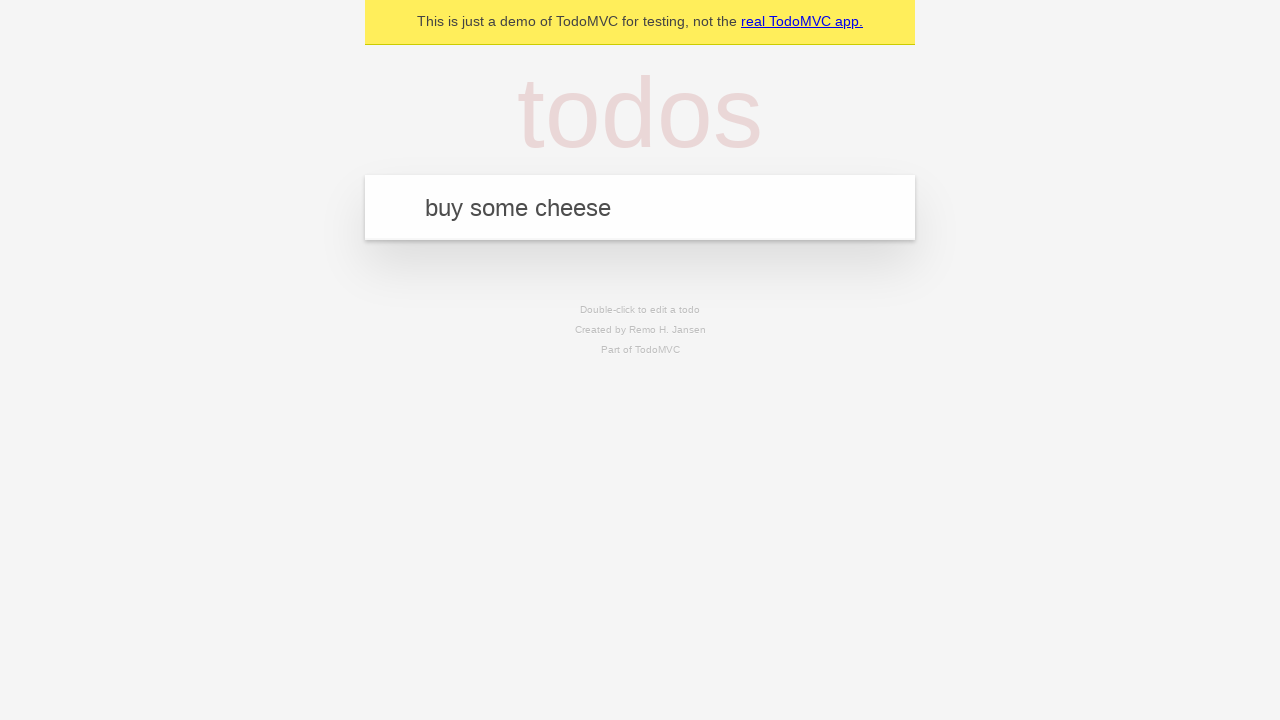

Pressed Enter to create first todo item on internal:attr=[placeholder="What needs to be done?"i]
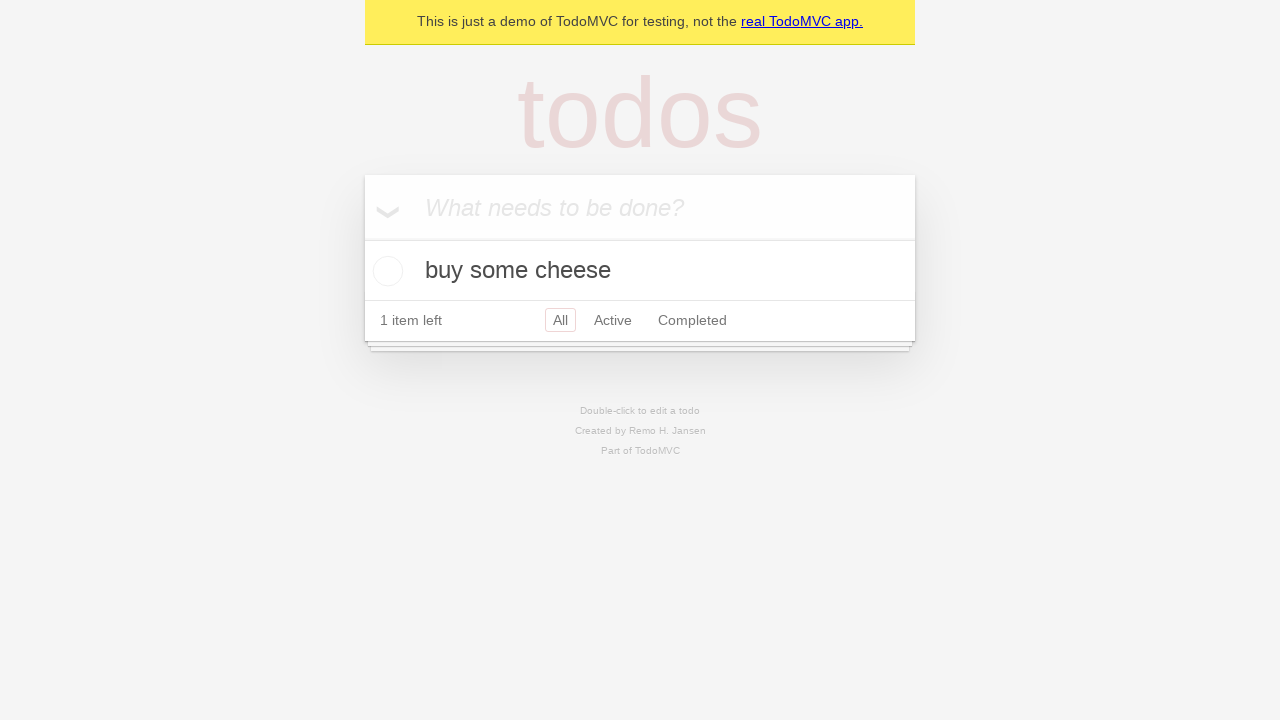

Filled todo input with 'feed the cat' on internal:attr=[placeholder="What needs to be done?"i]
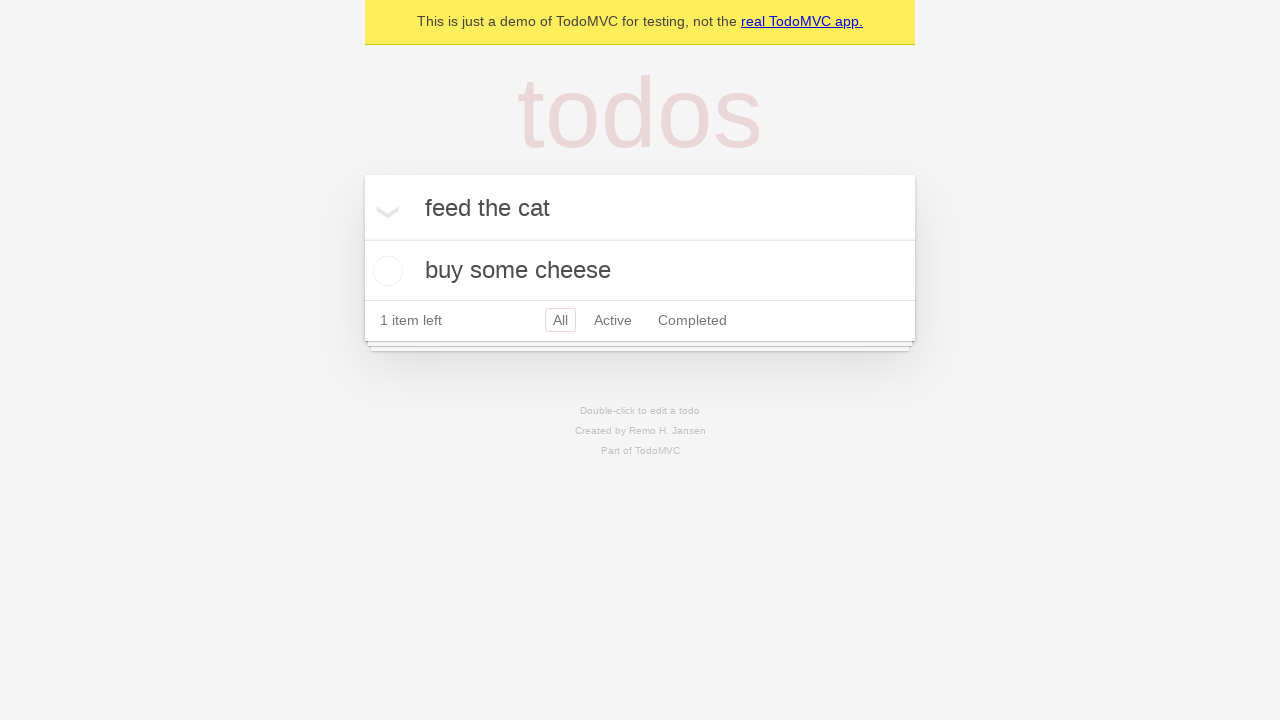

Pressed Enter to create second todo item on internal:attr=[placeholder="What needs to be done?"i]
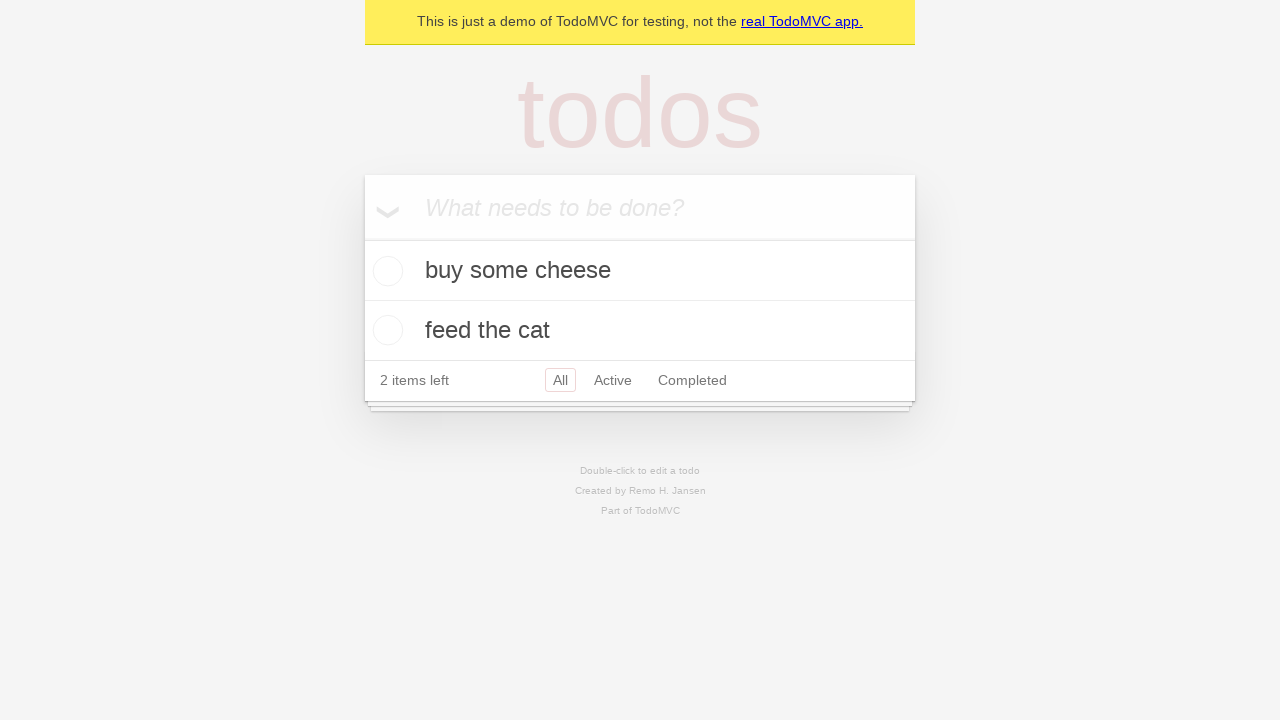

Filled todo input with 'book a doctors appointment' on internal:attr=[placeholder="What needs to be done?"i]
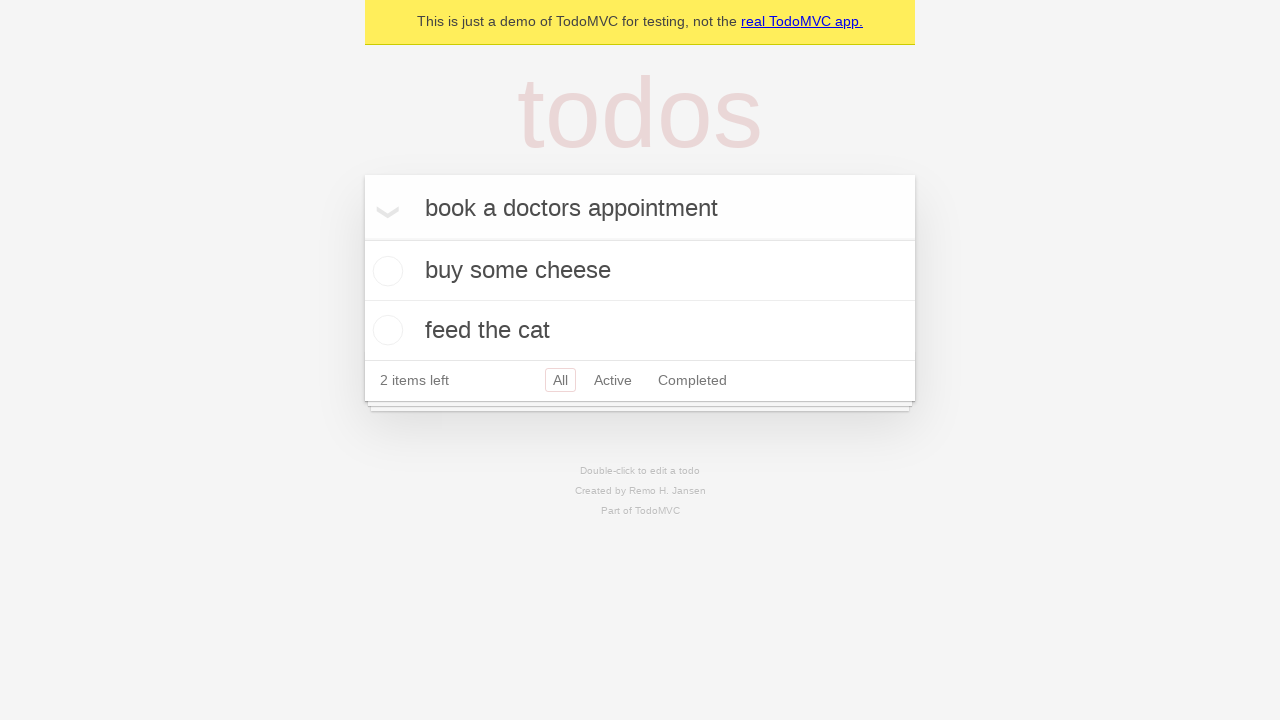

Pressed Enter to create third todo item on internal:attr=[placeholder="What needs to be done?"i]
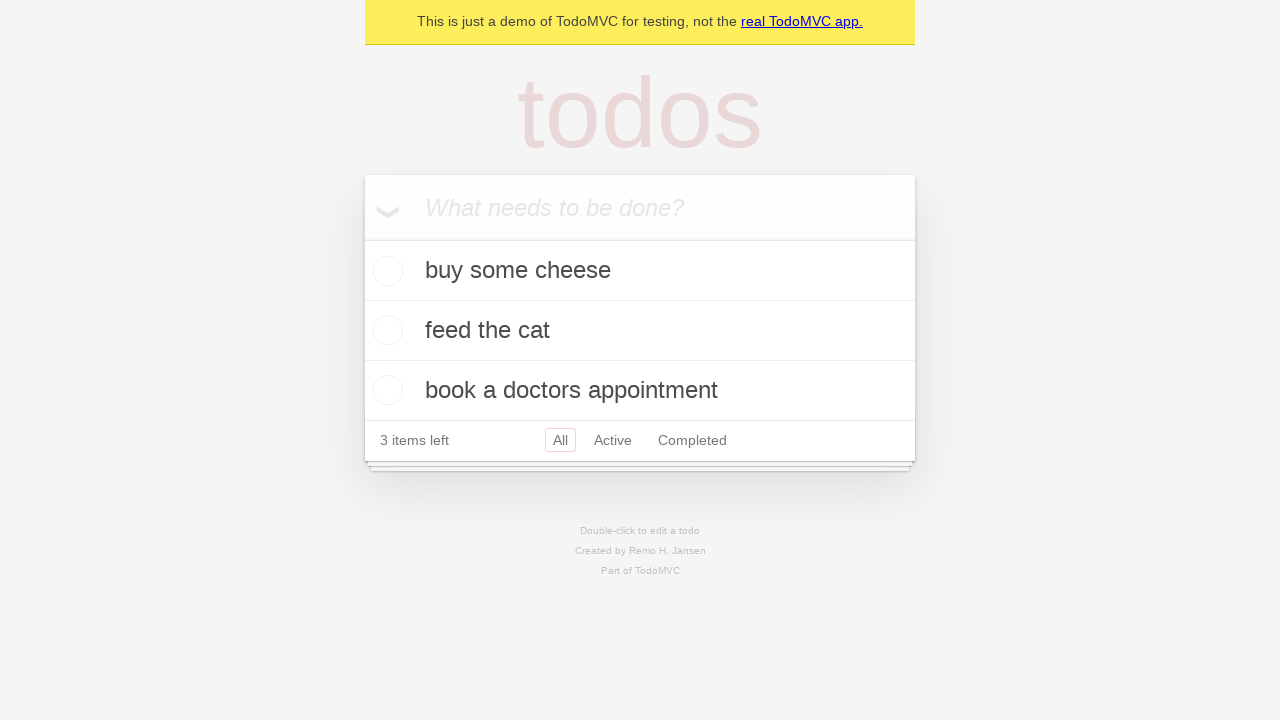

Todo count element loaded, confirming all items created
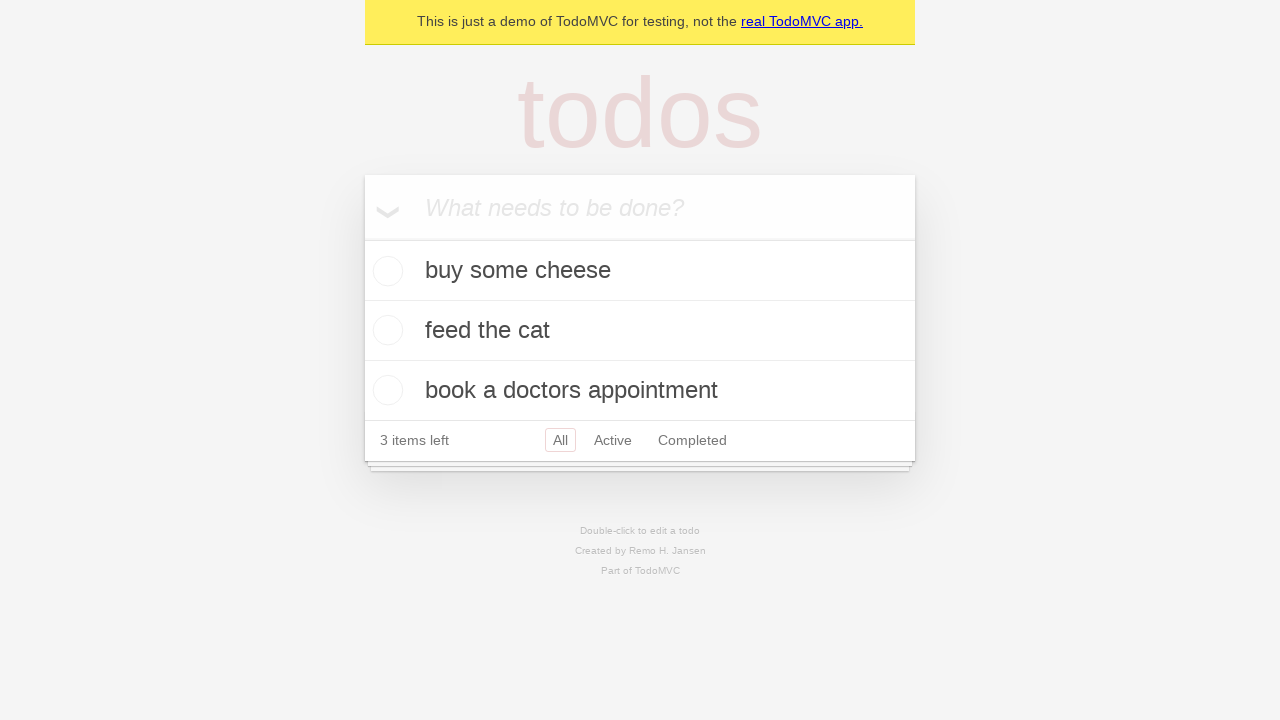

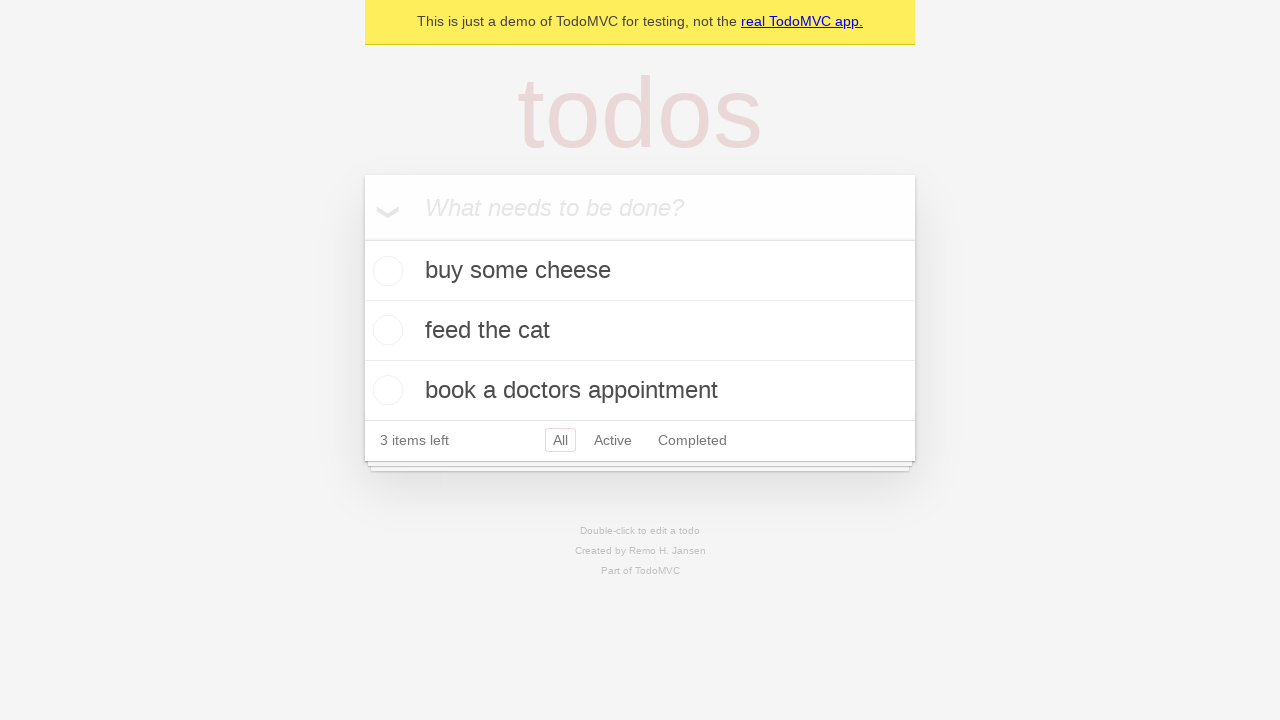